Tests drag and drop functionality on a Telerik demo page by dragging a package item to a price checker area and verifying the price is displayed

Starting URL: https://demos.telerik.com/aspnet-ajax/treeview/examples/overview/defaultcs.aspx

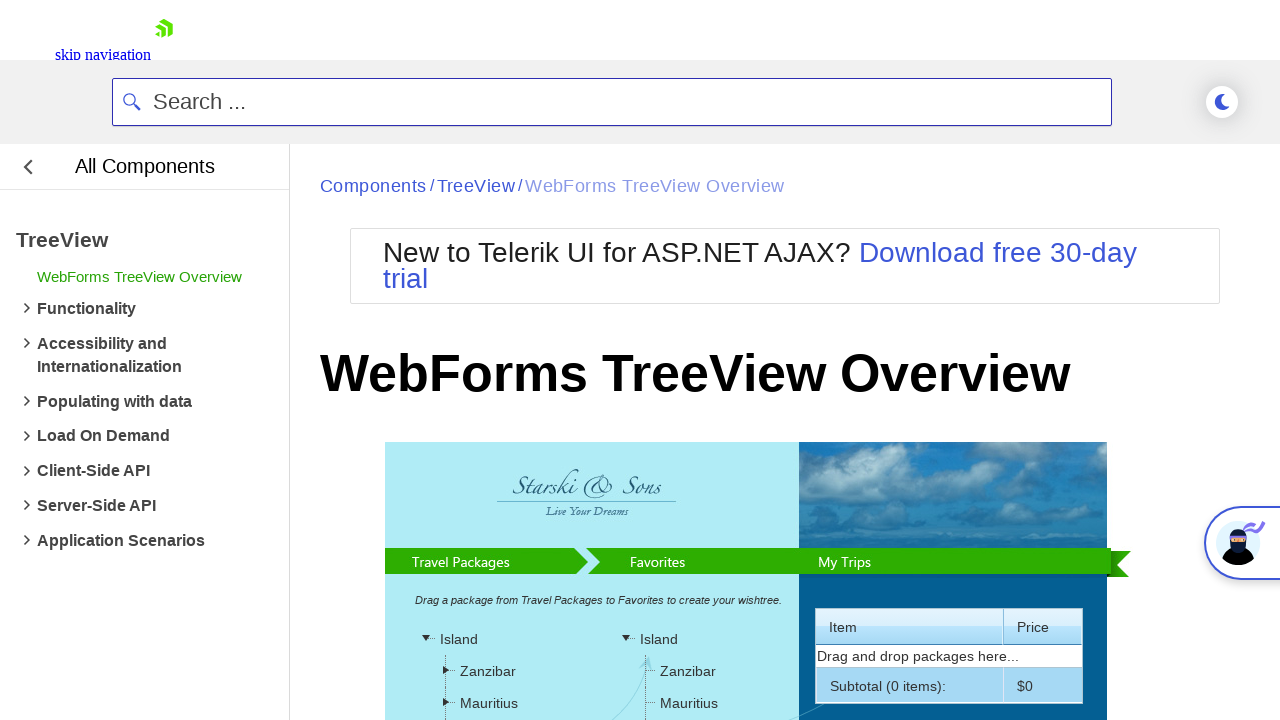

Located source element (package item in tree)
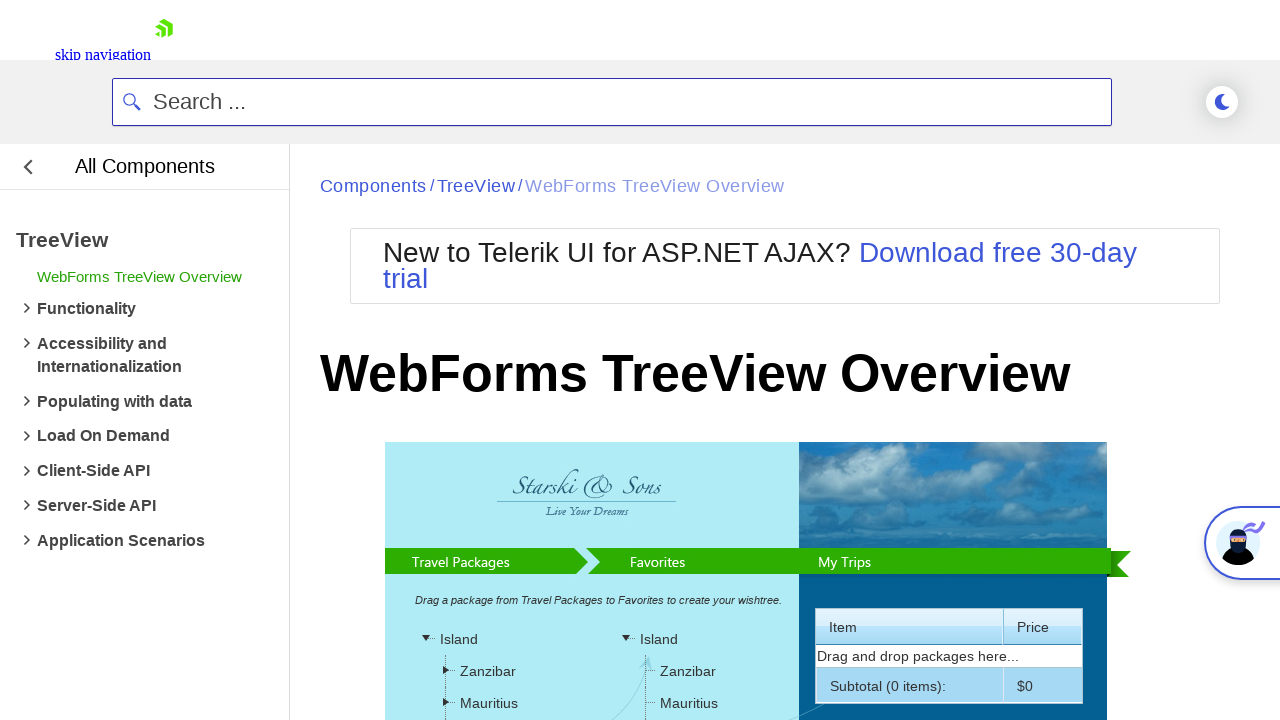

Located target element (price checker area)
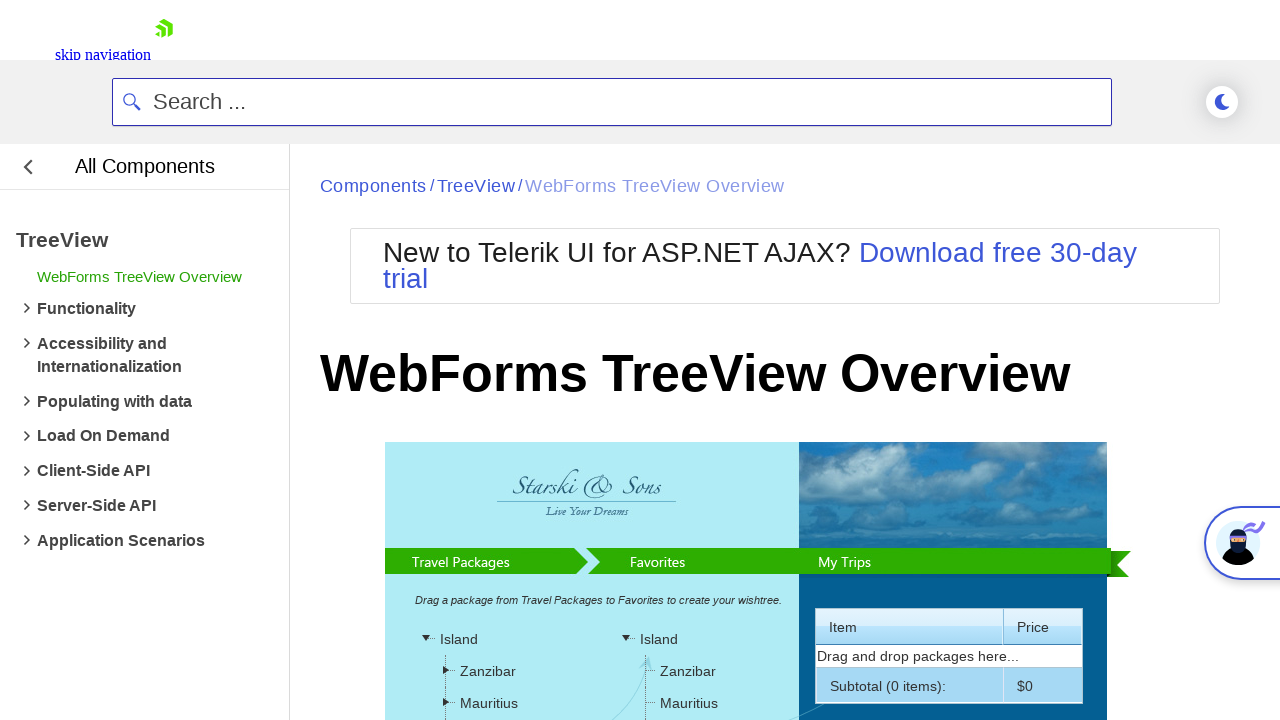

Dragged package item to price checker area at (687, 503)
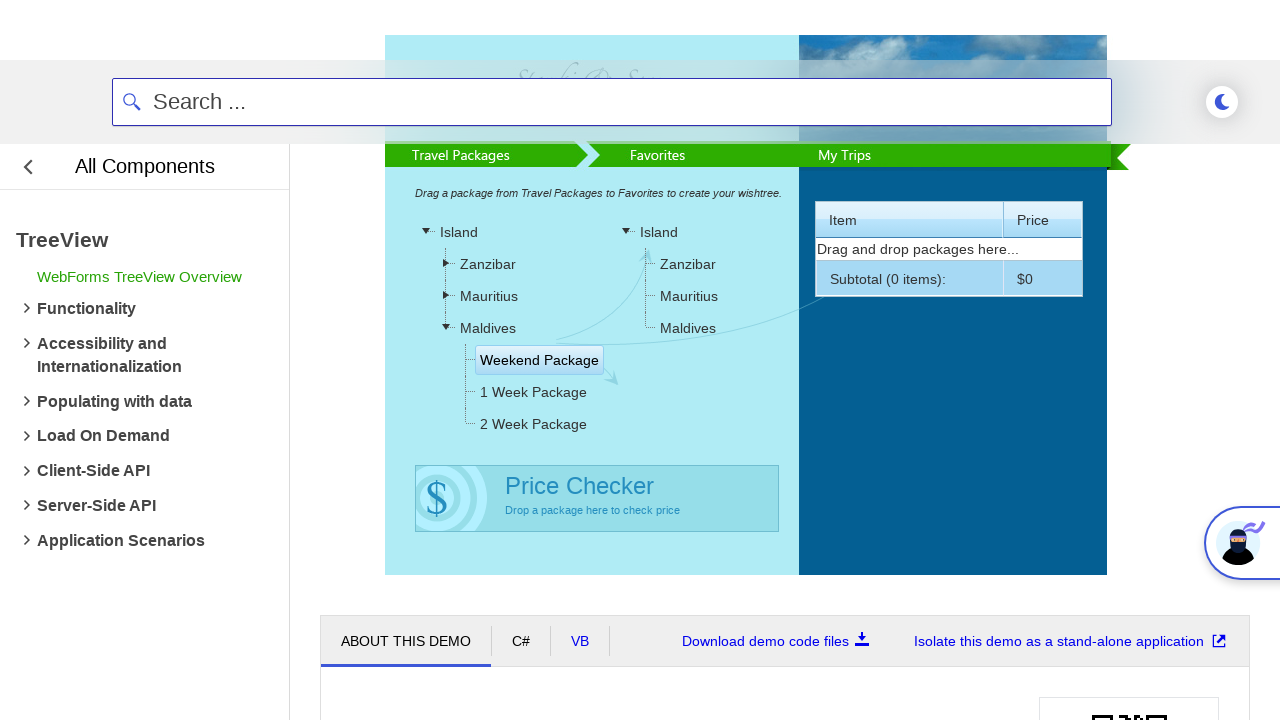

Waited for price to appear (placeholder text disappeared)
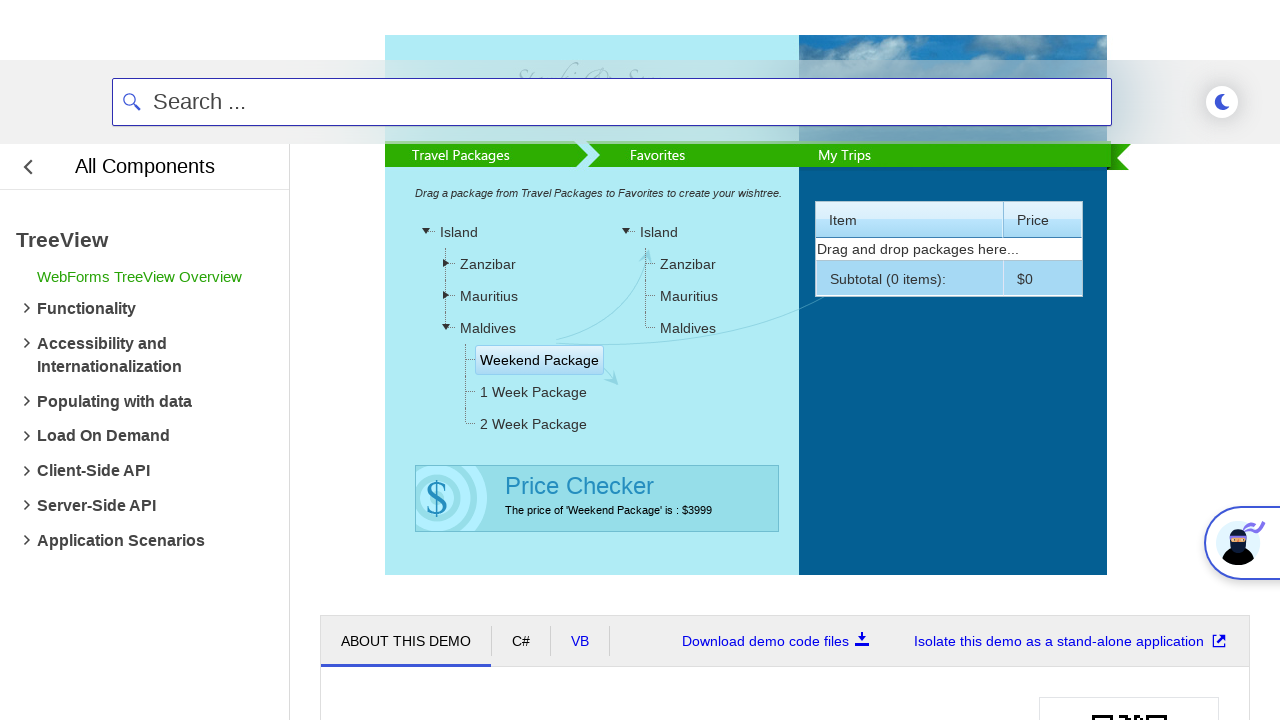

Retrieved result text from price checker label
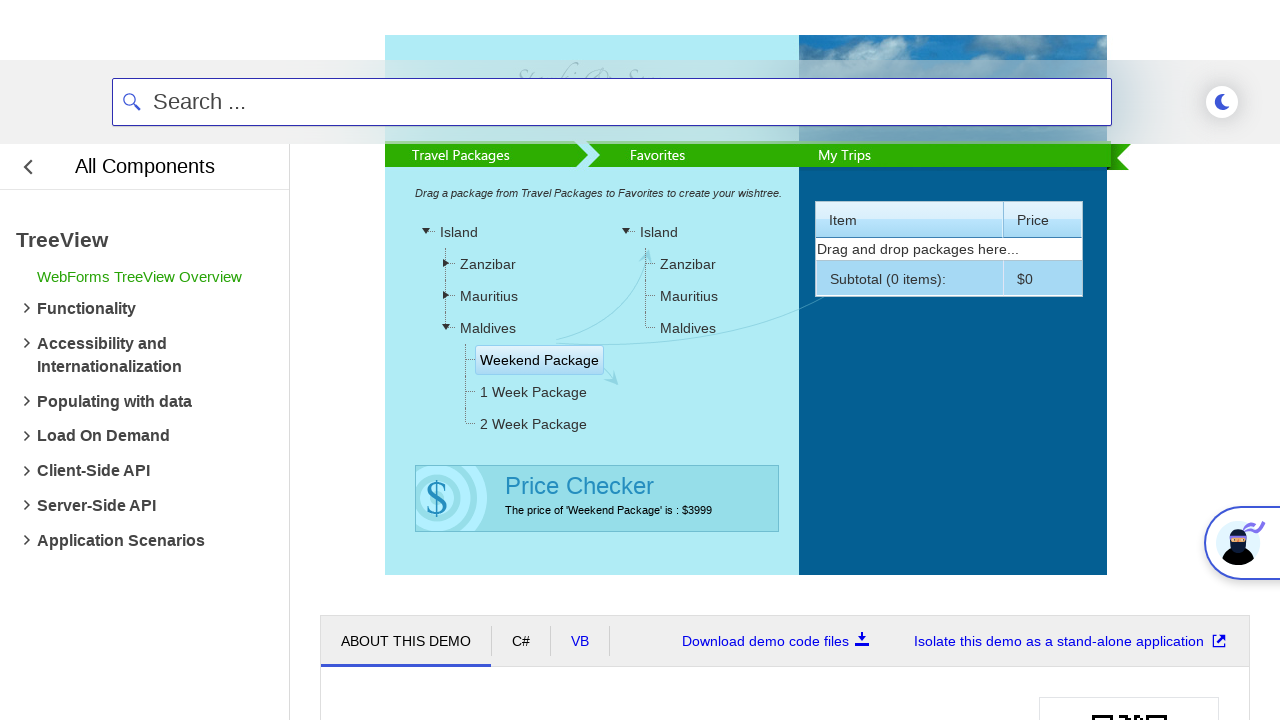

Verified that result contains expected price $3999
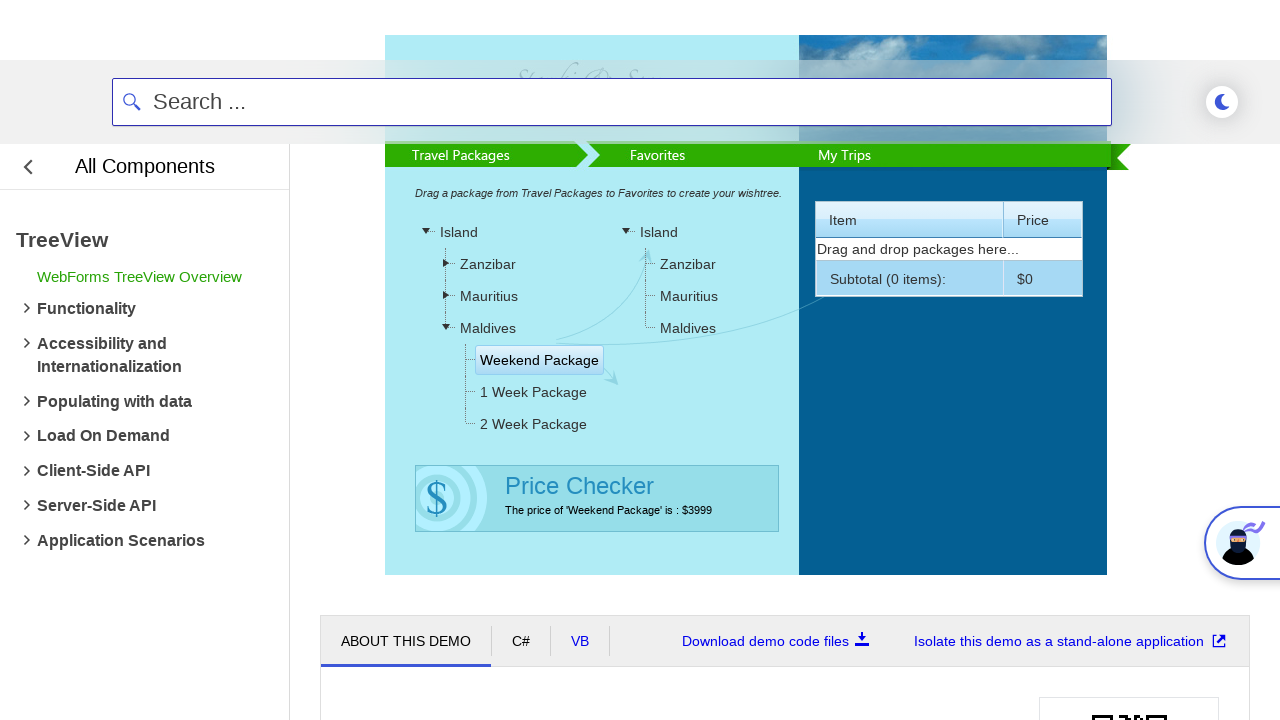

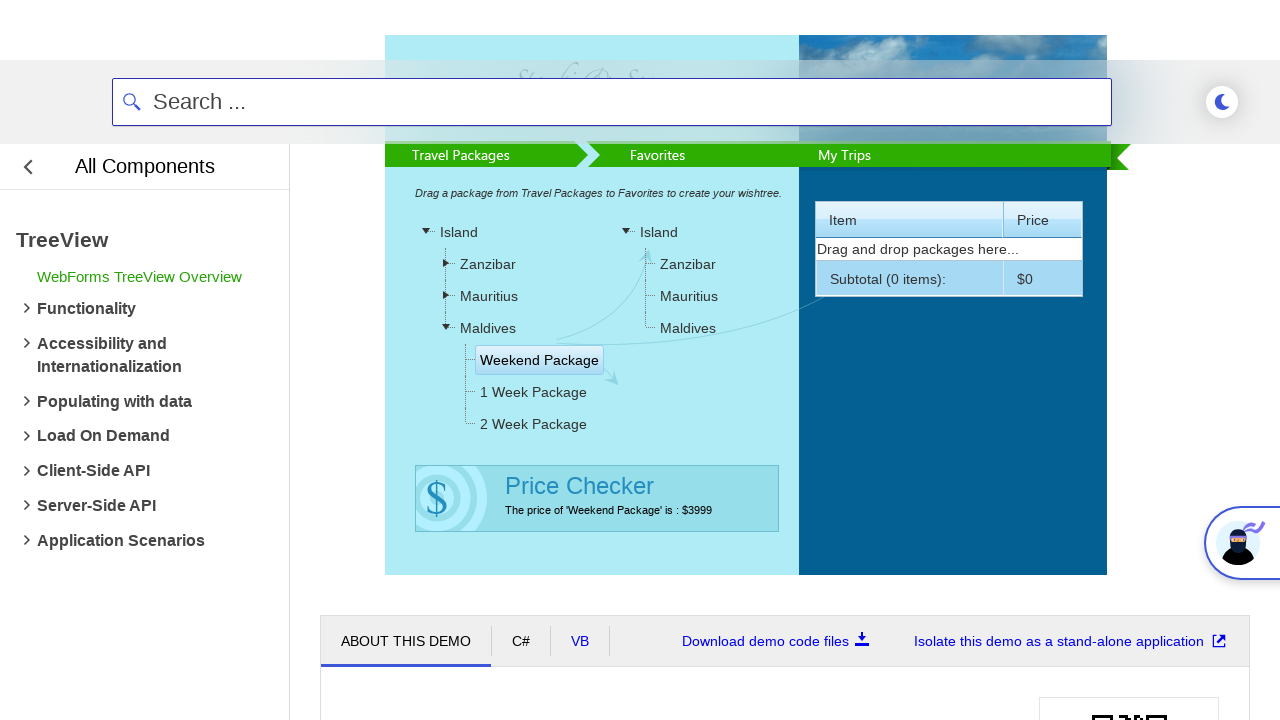